Tests explicit wait functionality by clicking a button that dynamically adds an element and waiting for it to appear

Starting URL: https://www.selenium.dev/selenium/web/dynamic.html

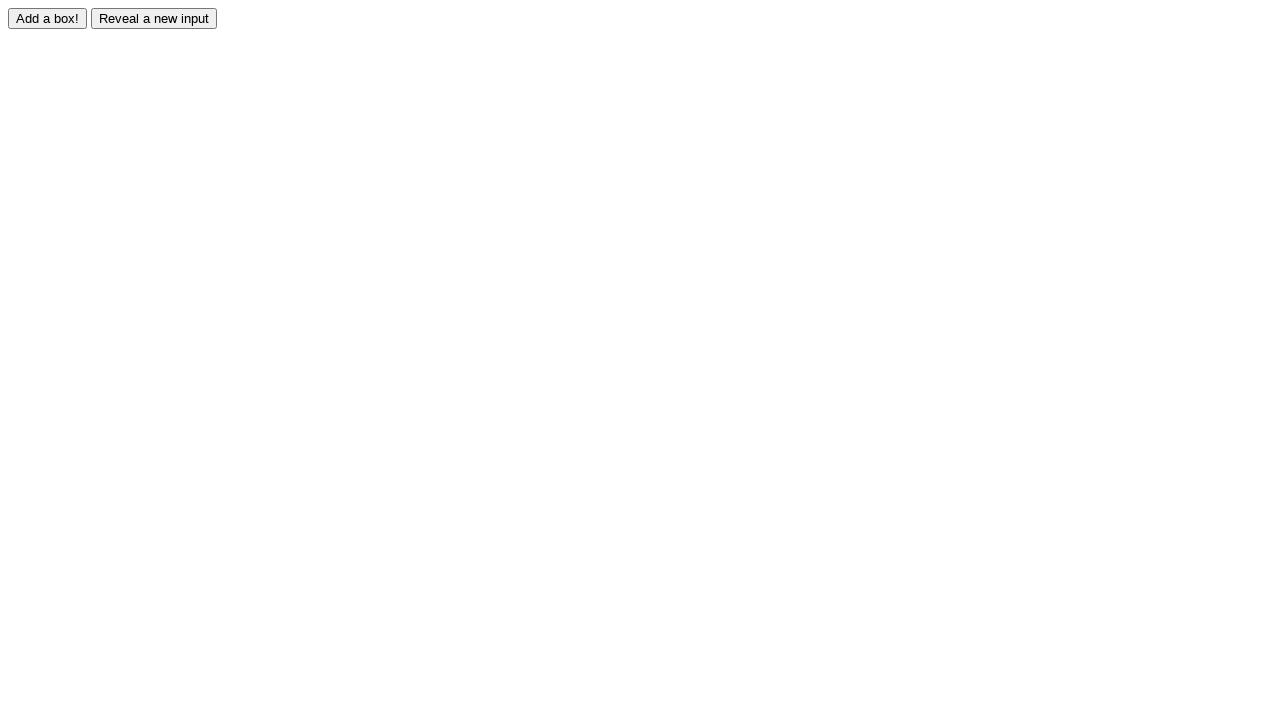

Clicked button that dynamically adds element with delay at (48, 18) on #adder
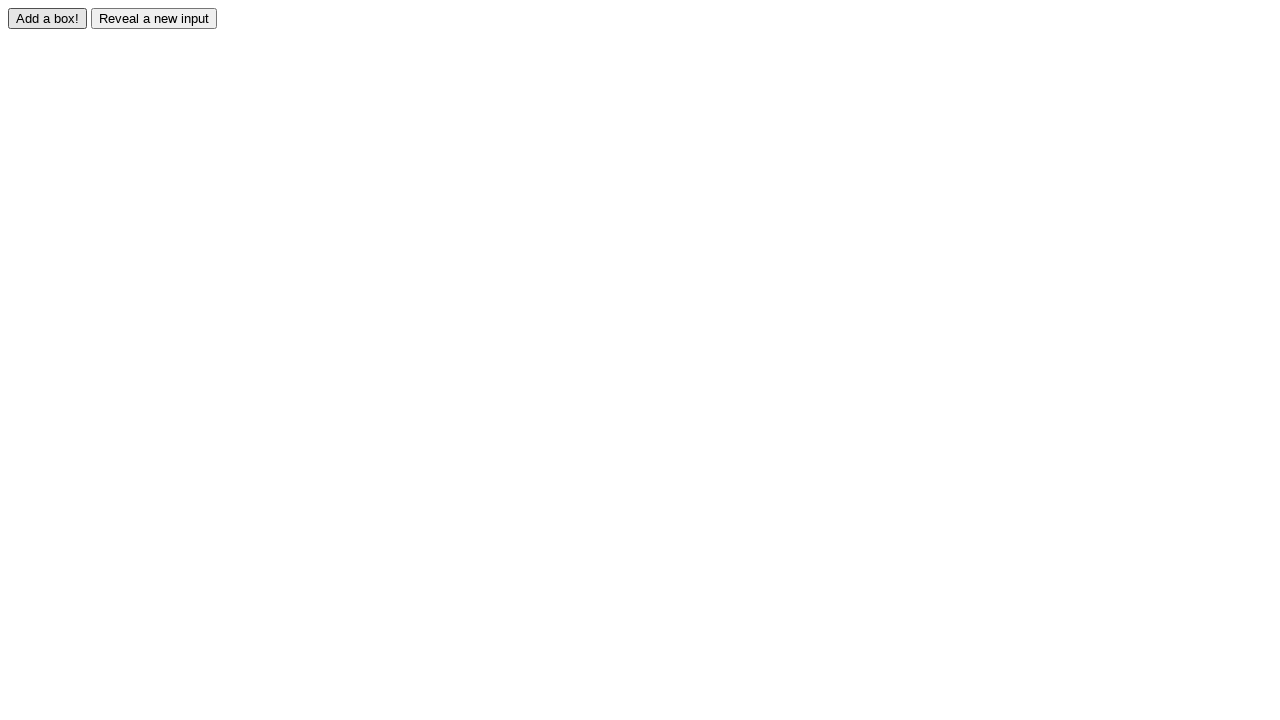

Waited for dynamically added element to appear
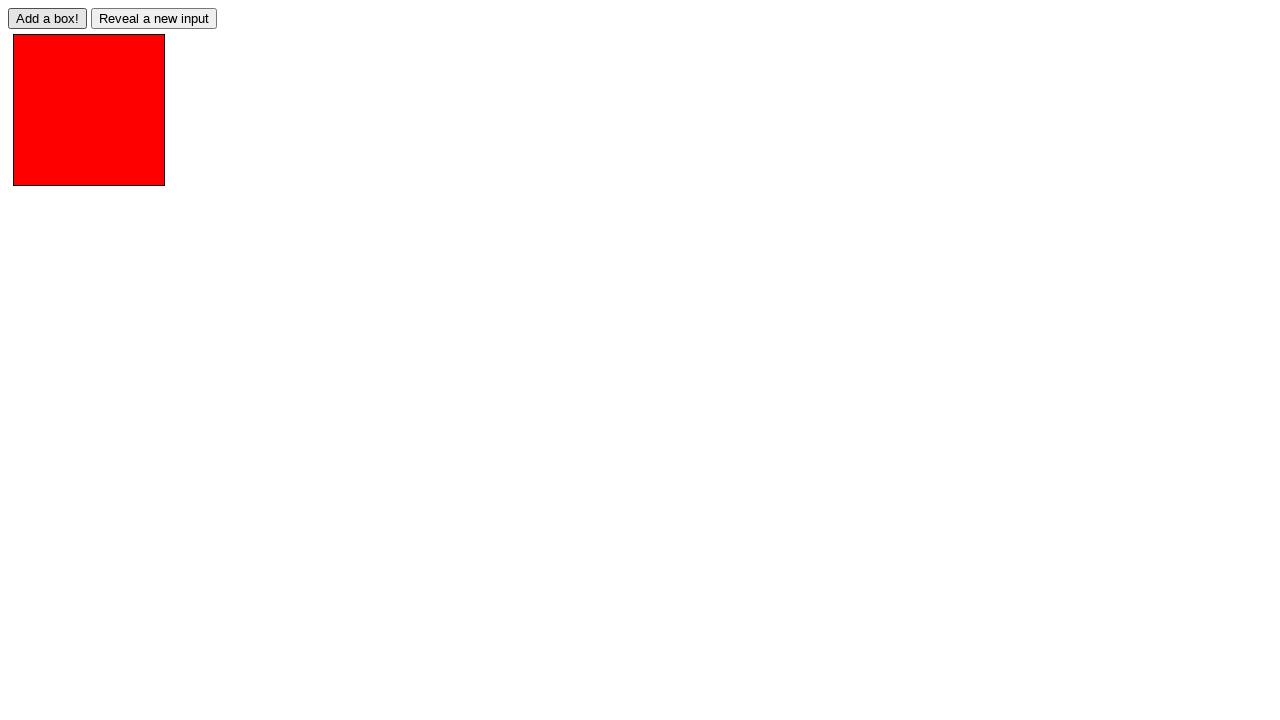

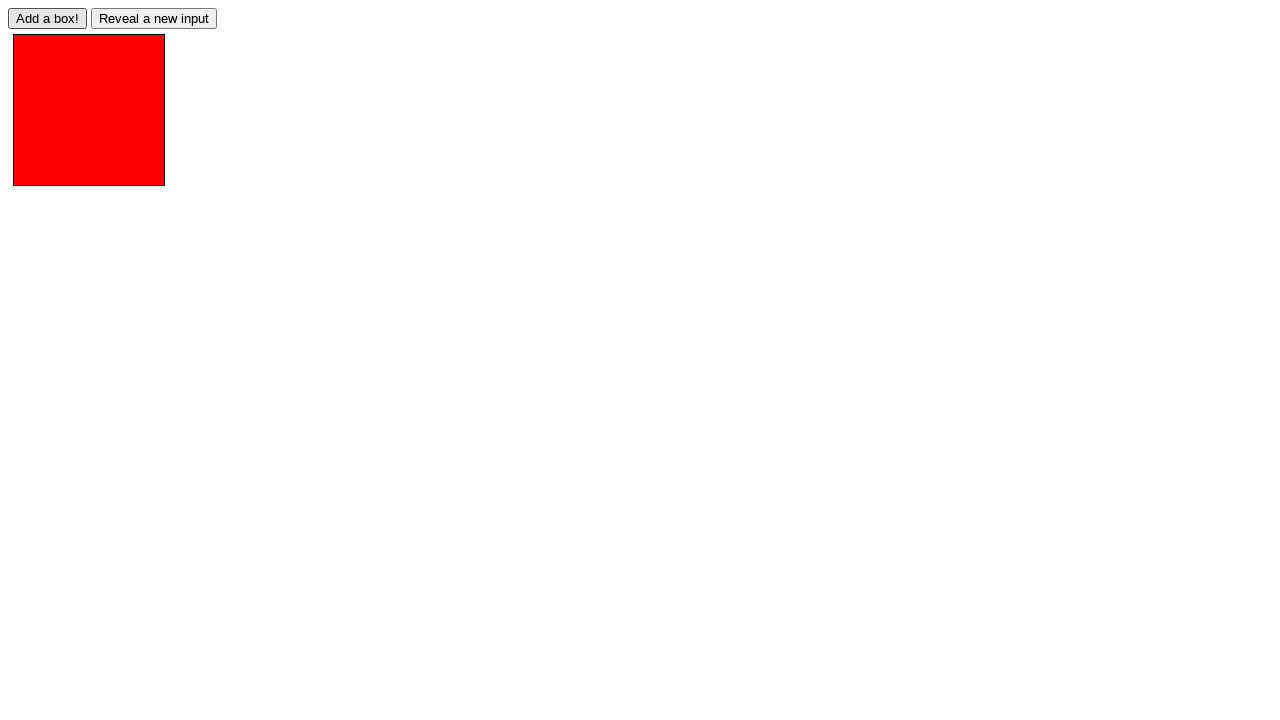